Tests dropdown selection without select tag by clicking to open the dropdown and selecting an option

Starting URL: https://www.leafground.com/select.xhtml

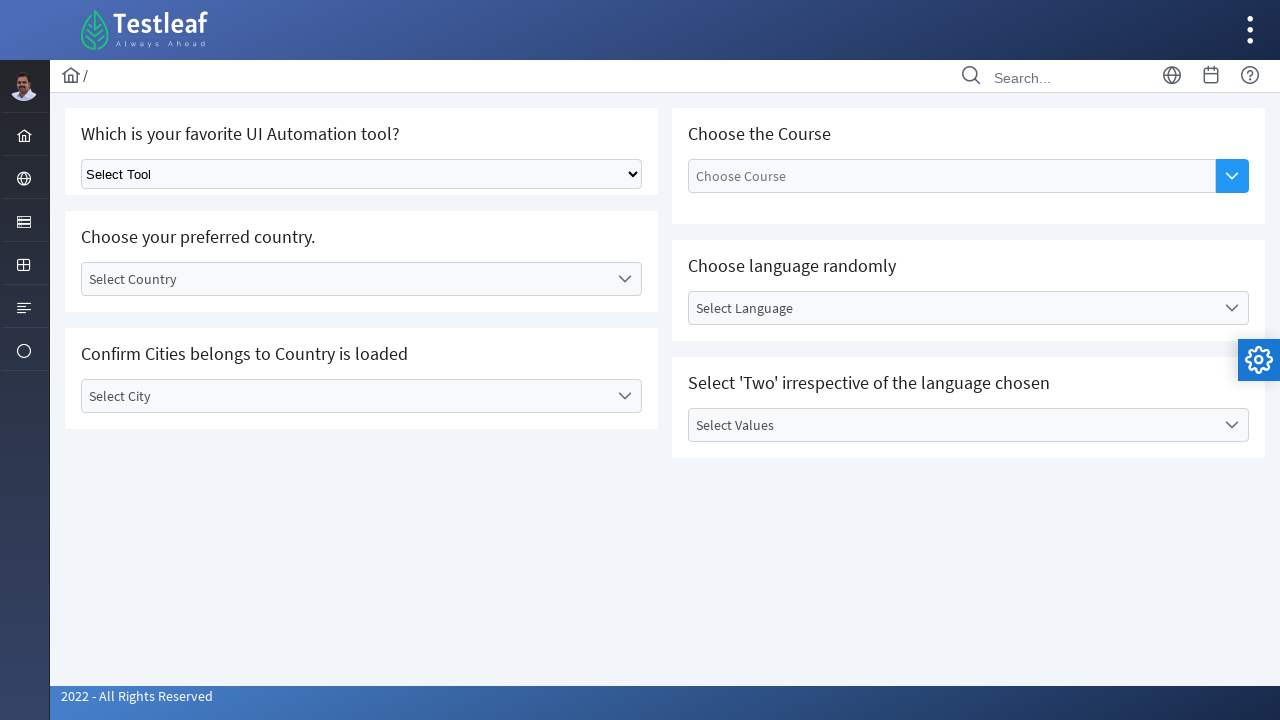

Clicked country dropdown label to open dropdown menu at (345, 279) on [id='j_idt87:country_label']
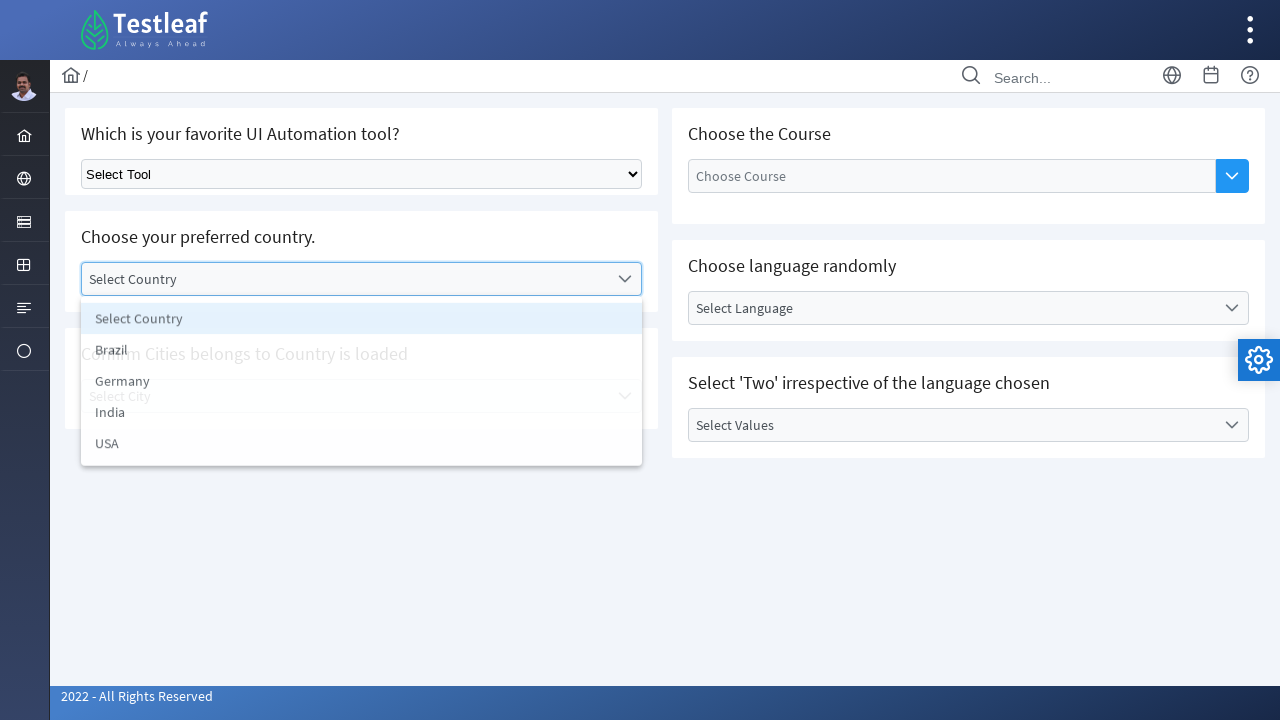

Waited 1000ms for dropdown to fully open
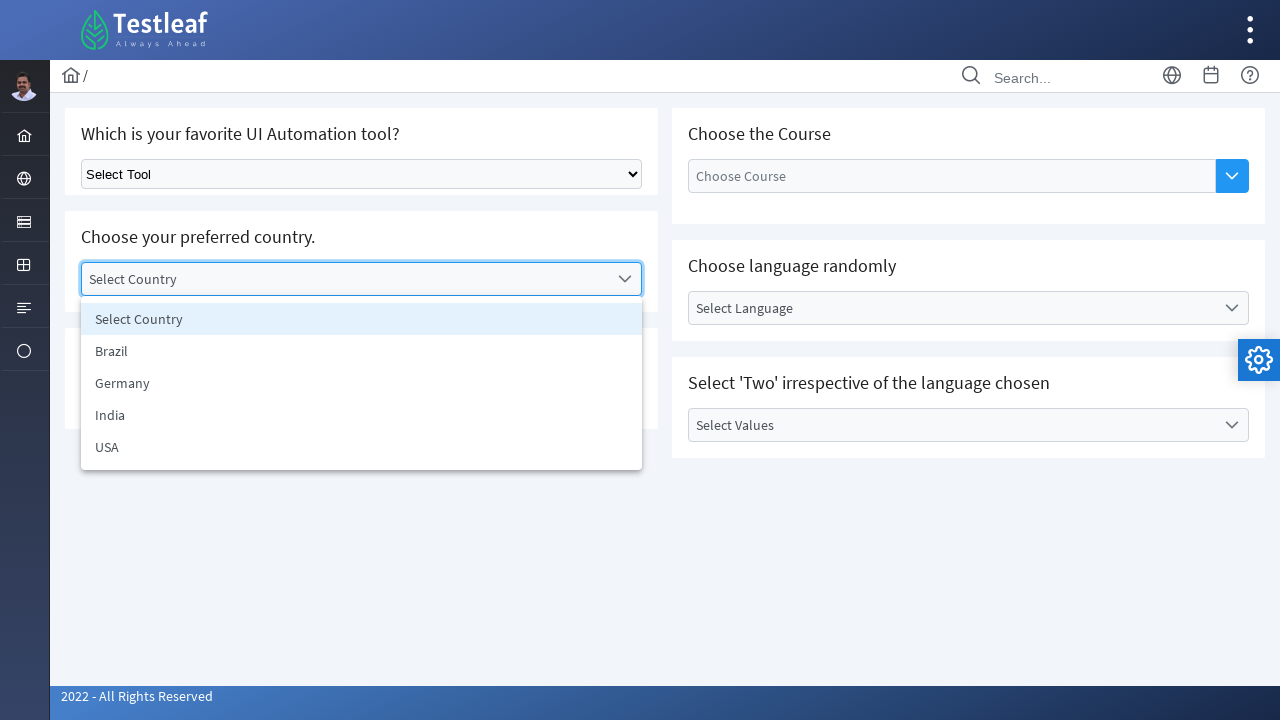

Selected option from dropdown menu at (362, 415) on [id='j_idt87:country_3']
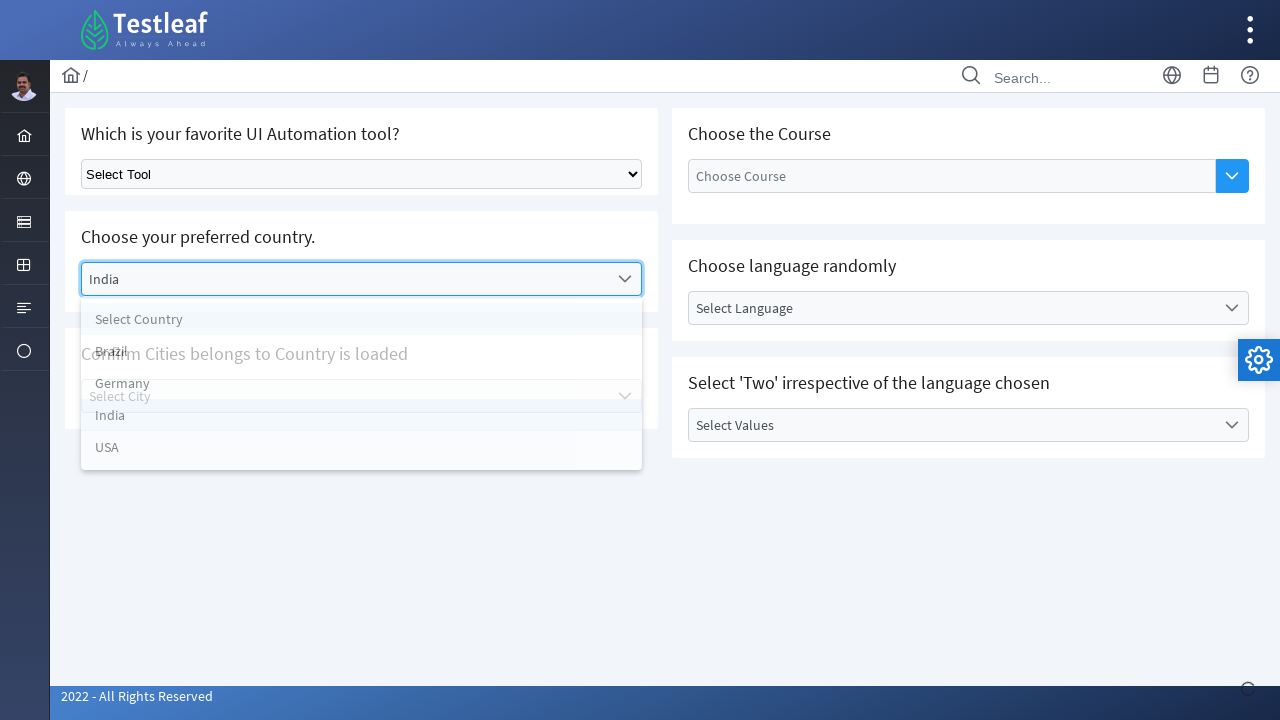

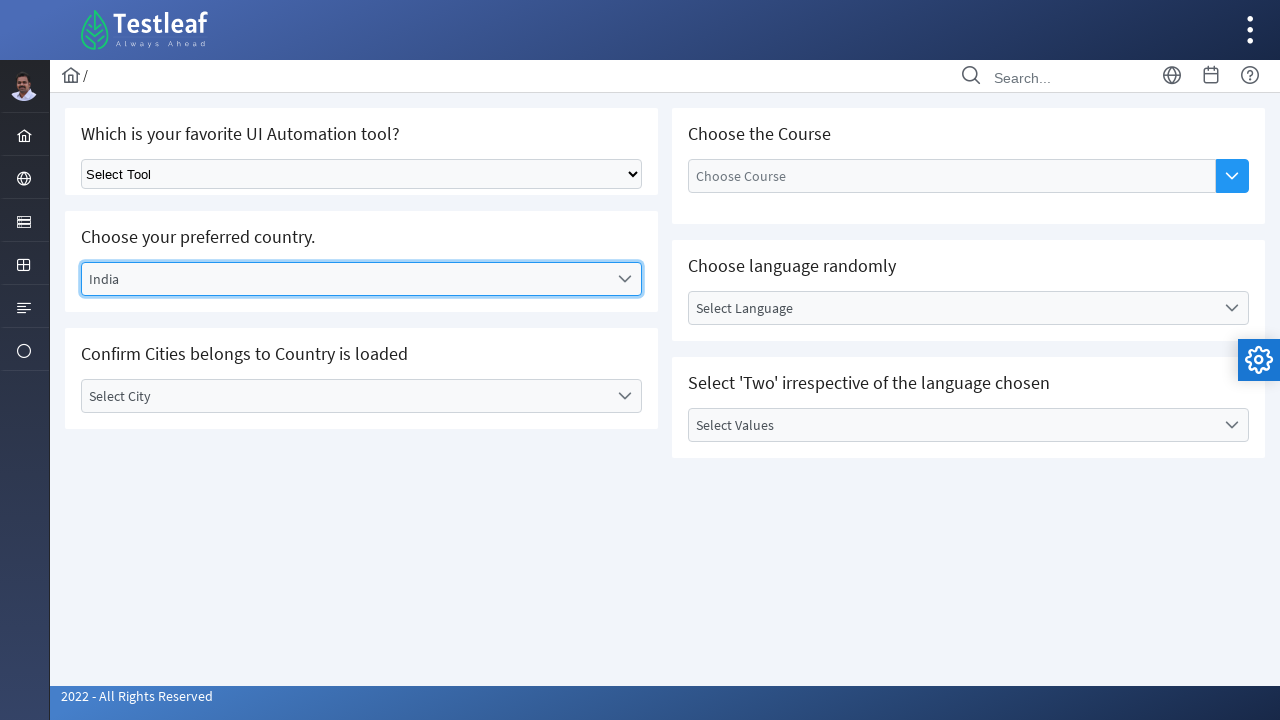